Navigates to a Cloudflare IP listing page and waits for the data table to load with IP address information.

Starting URL: https://api.uouin.com/cloudflare.html

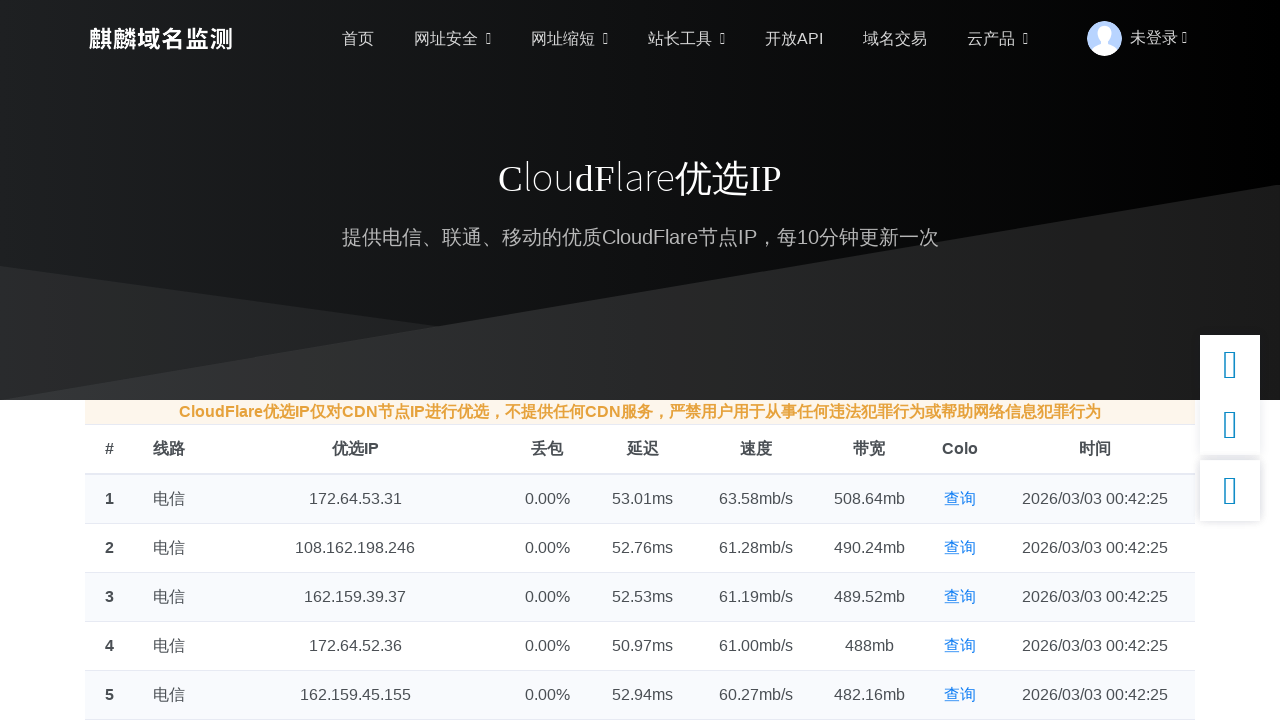

Navigated to Cloudflare IP listing page
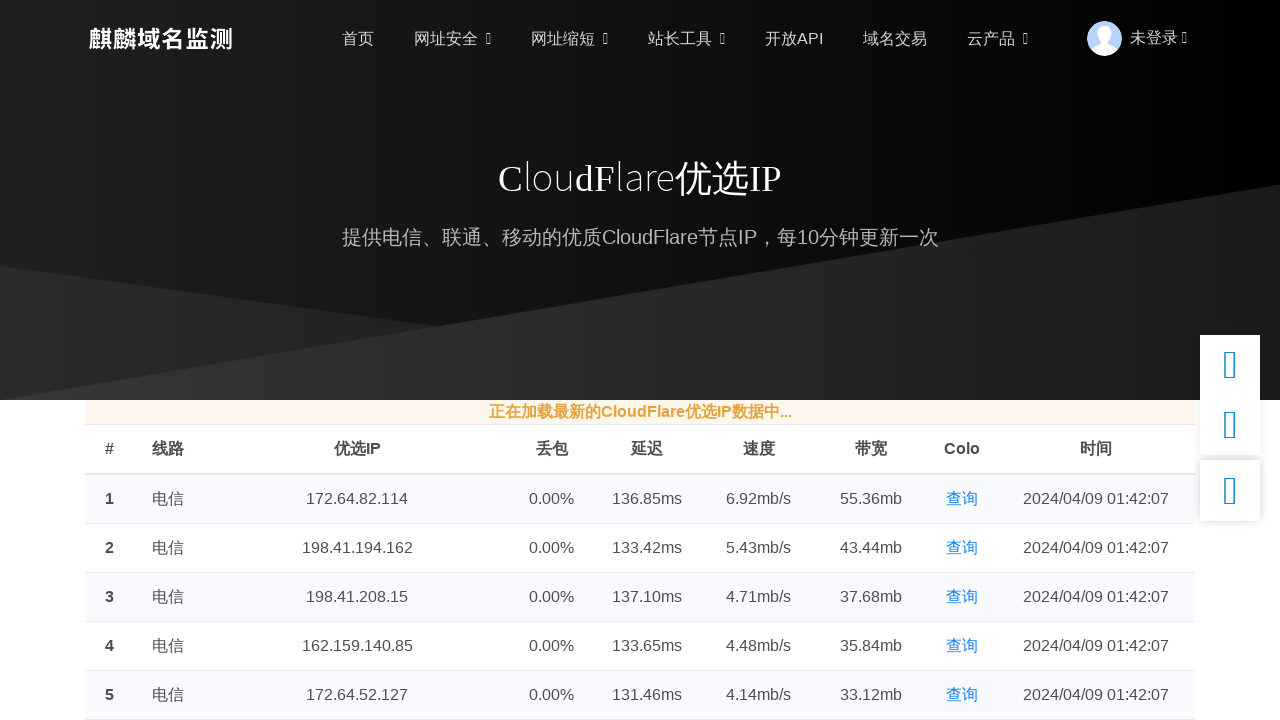

Waited for IP data table to load
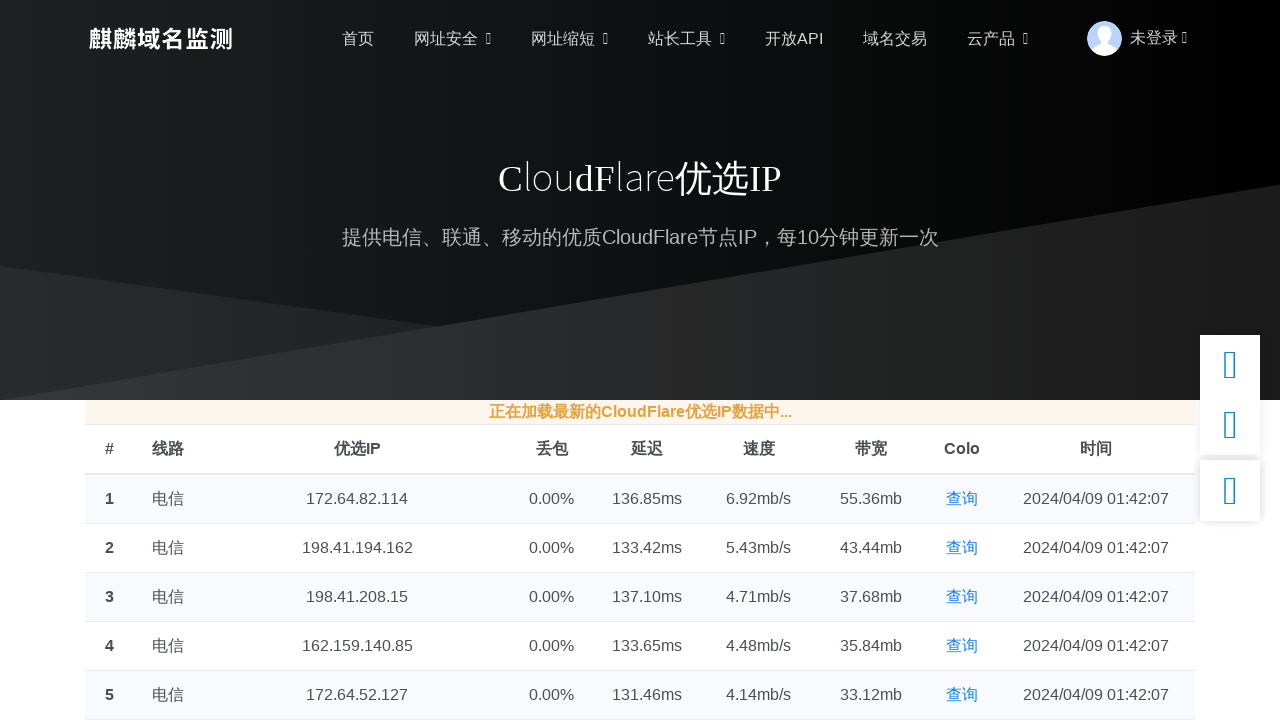

Waited additional time for JavaScript to update content with latest data
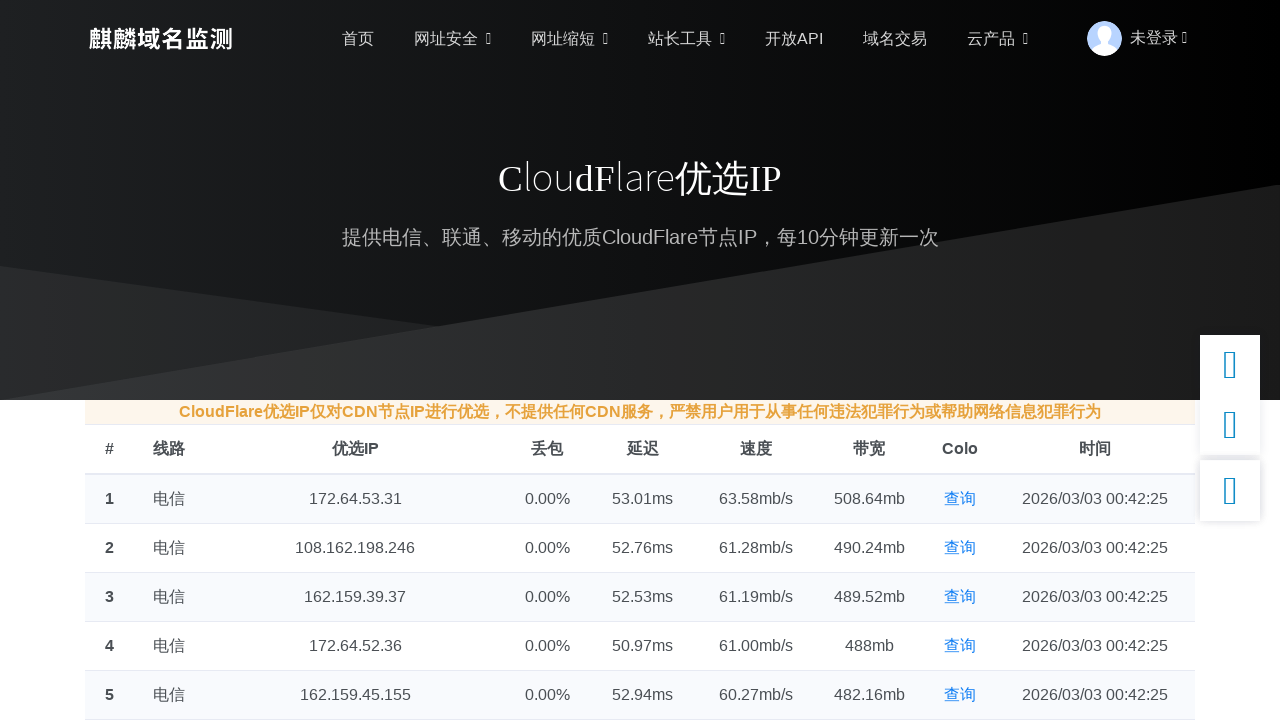

Verified table content with IP addresses is visible
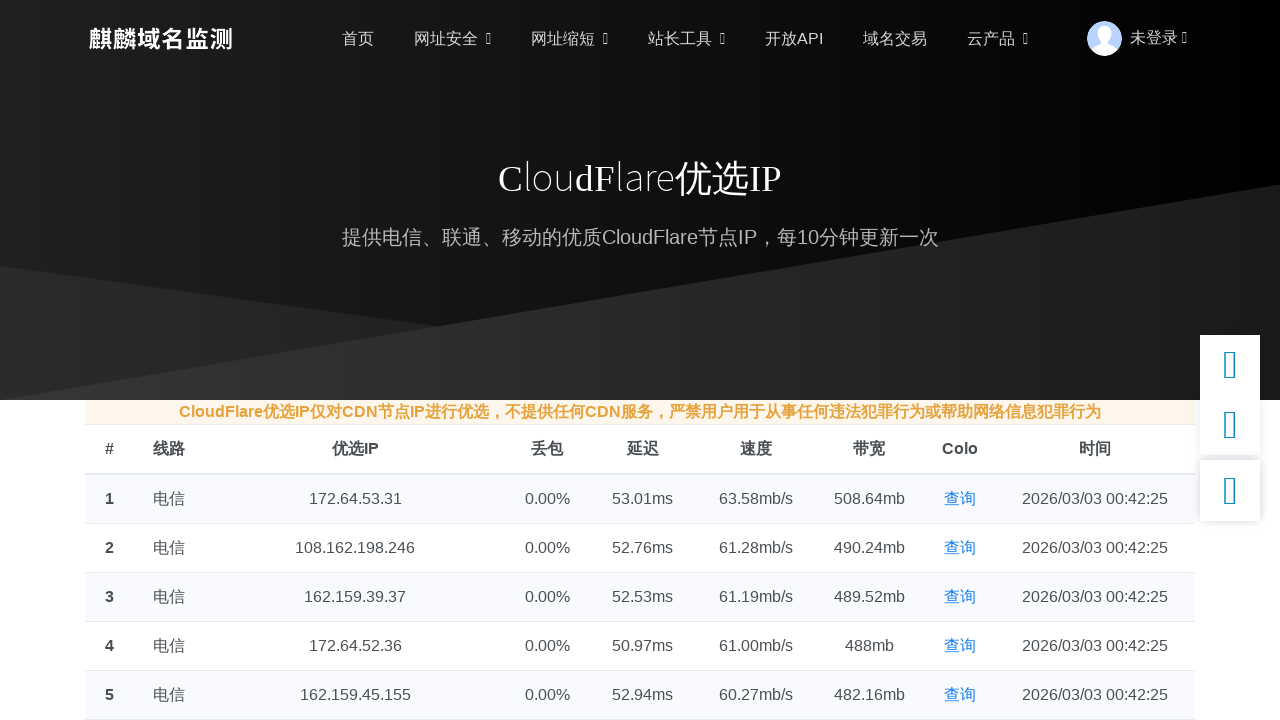

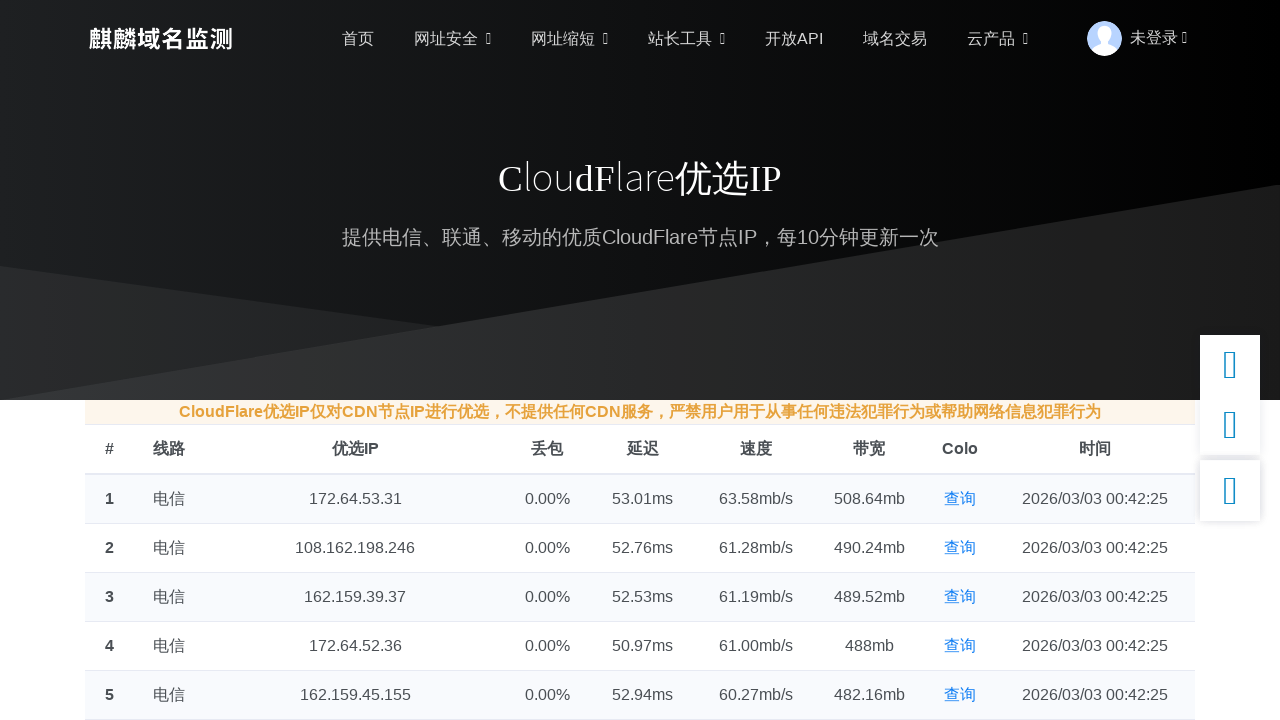